Tests interaction with nested/child frames by filling a parent frame and clicking an element in a child frame

Starting URL: https://ui.vision/demo/webtest/frames/

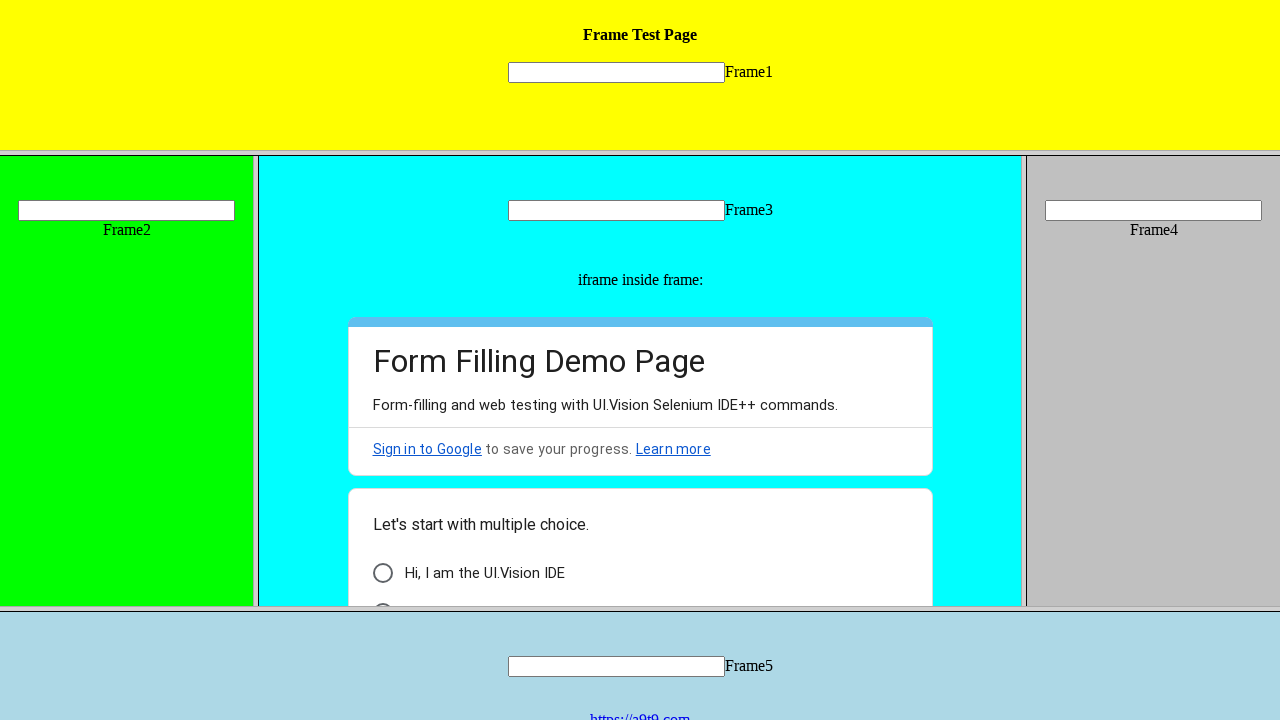

Located frame 3 with URL https://ui.vision/demo/webtest/frames/frame_3.html
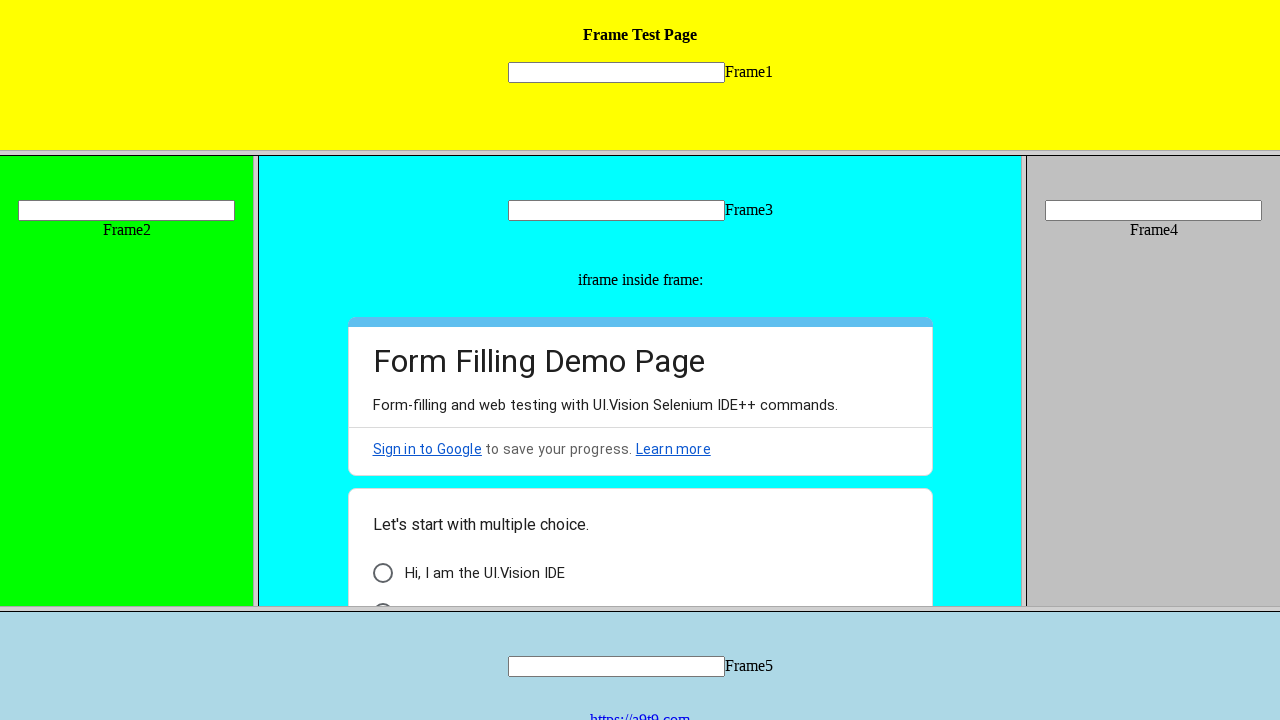

Filled input field 'mytext3' in frame 3 with value '3' on input[name='mytext3']
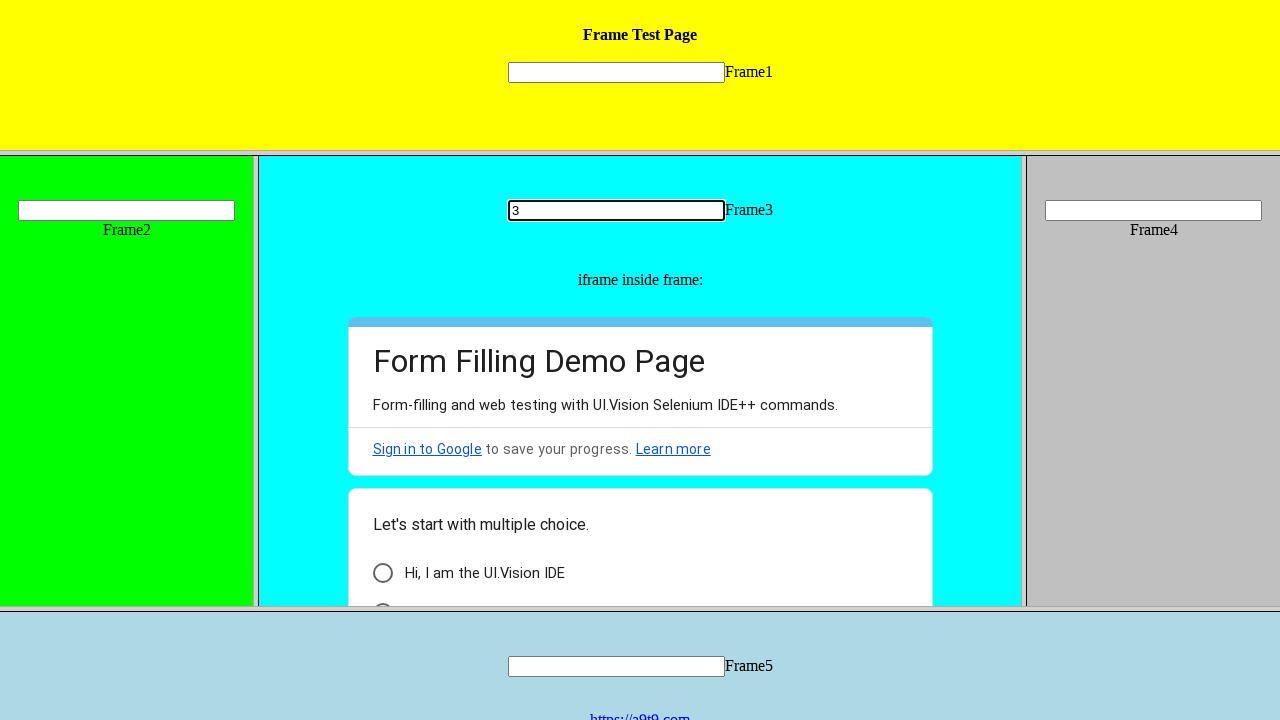

Retrieved child frames from frame 3
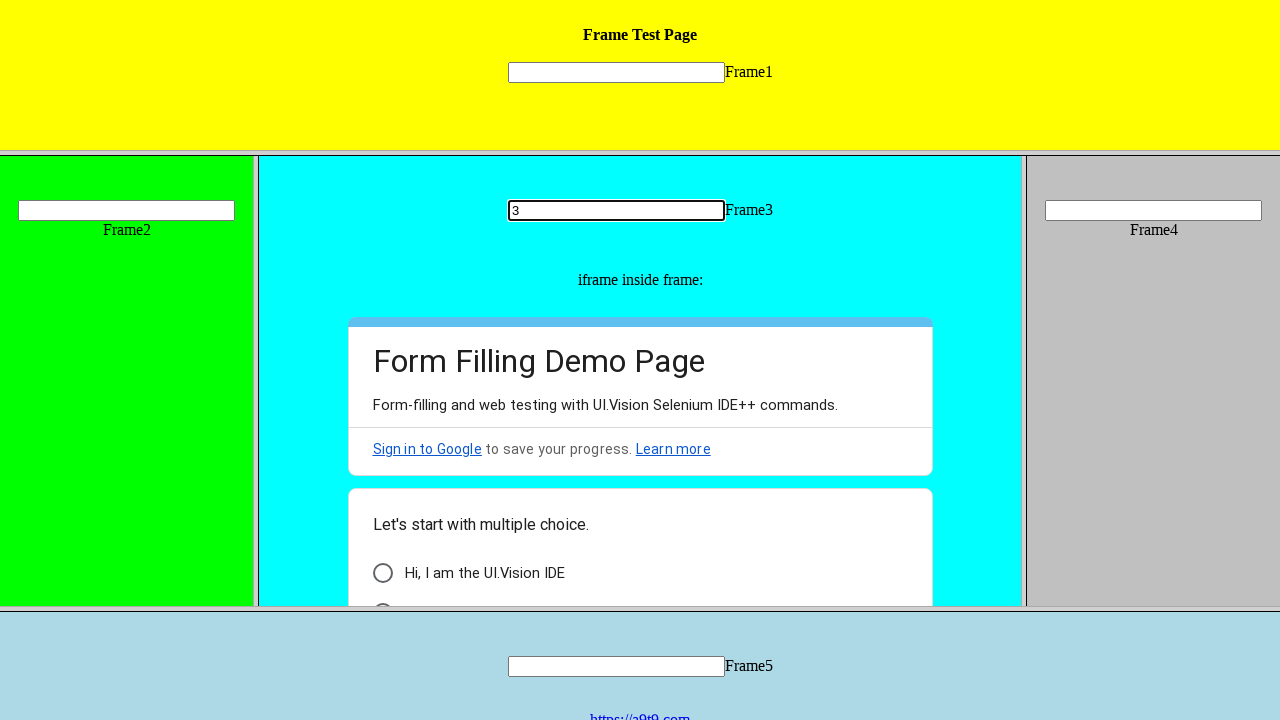

Clicked element with class '.vd3tt' in the first child frame at (382, 573) on .vd3tt
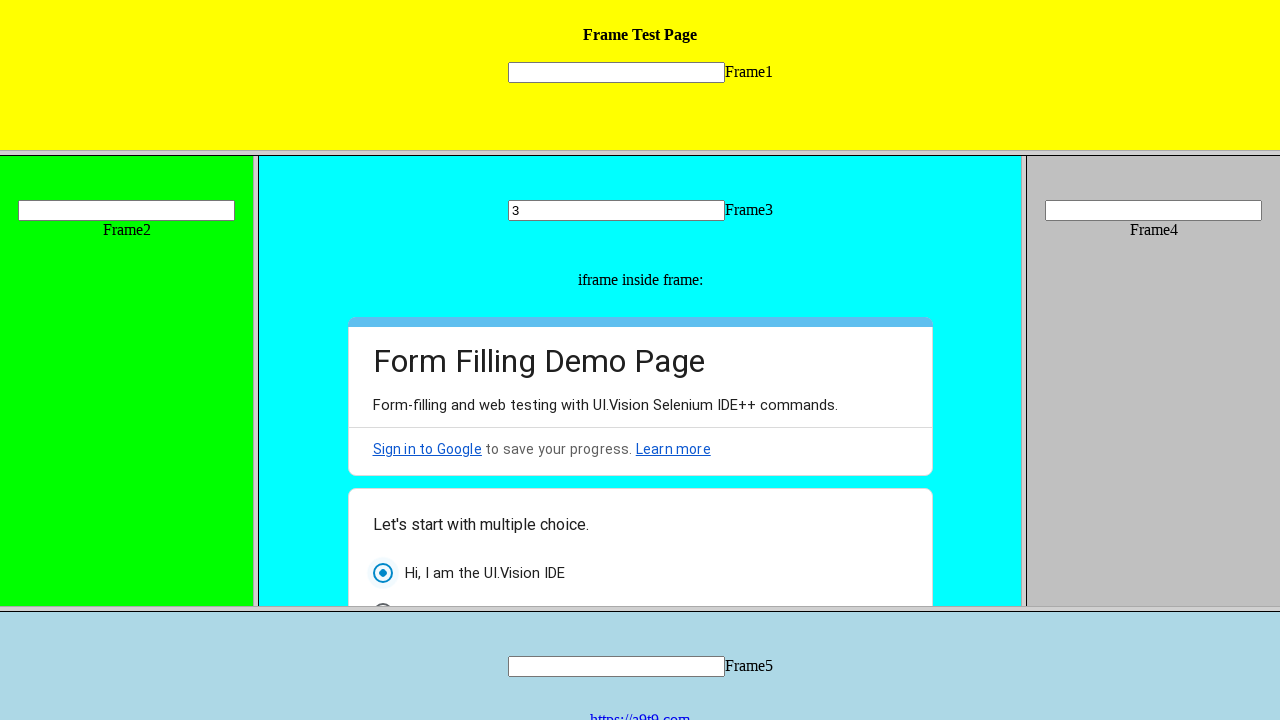

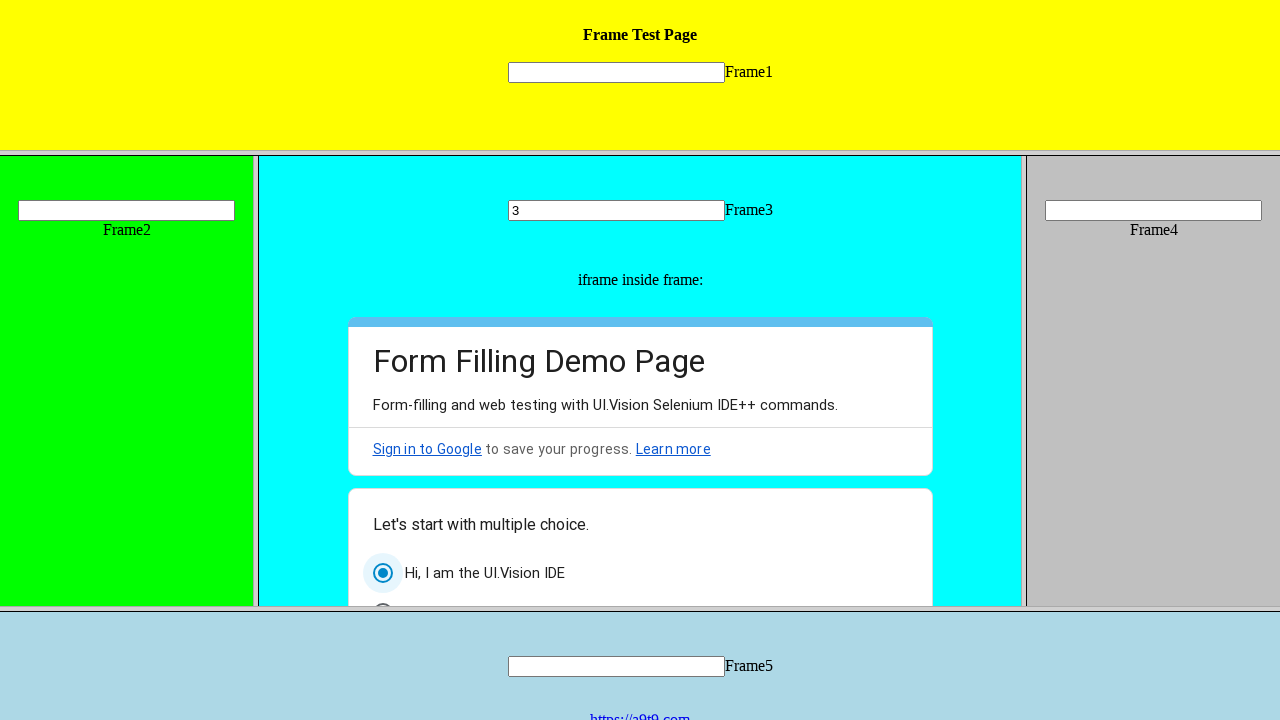